Tests the text box form by filling in the current address field, submitting, and verifying the displayed output

Starting URL: https://demoqa.com/text-box

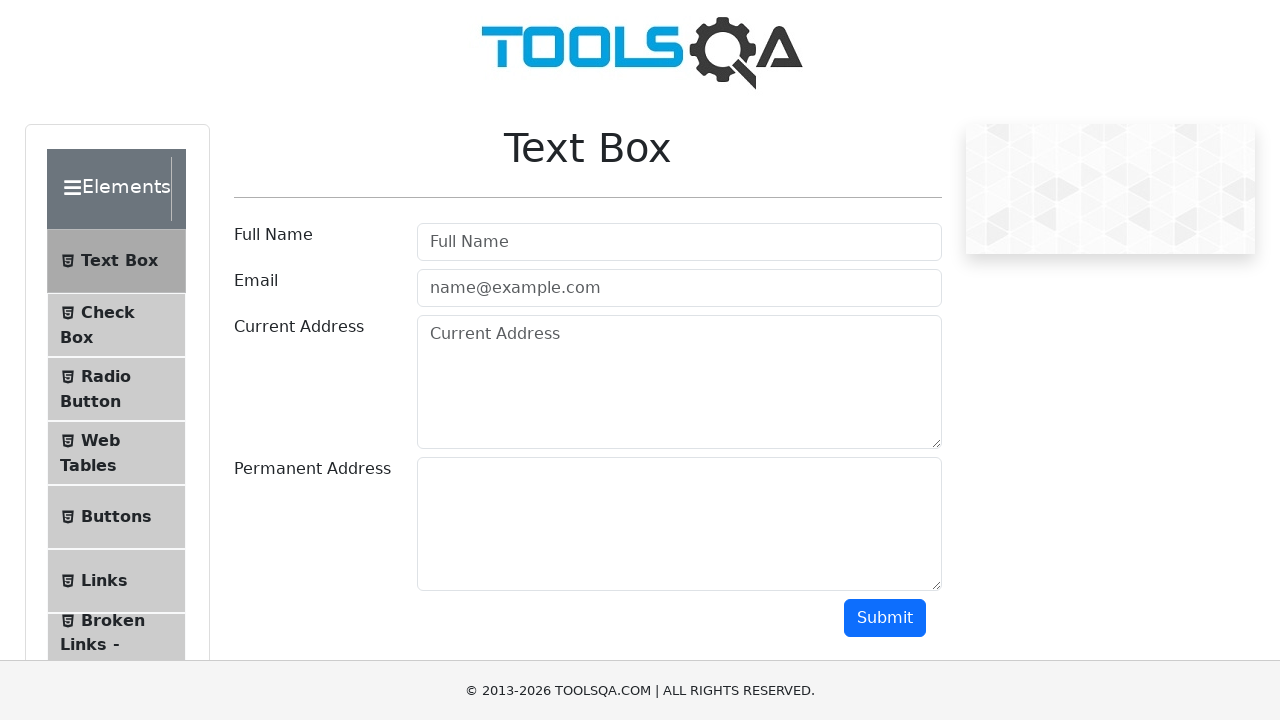

Filled current address field with 'Краснодар, ул.Тихая, д.454' on #currentAddress
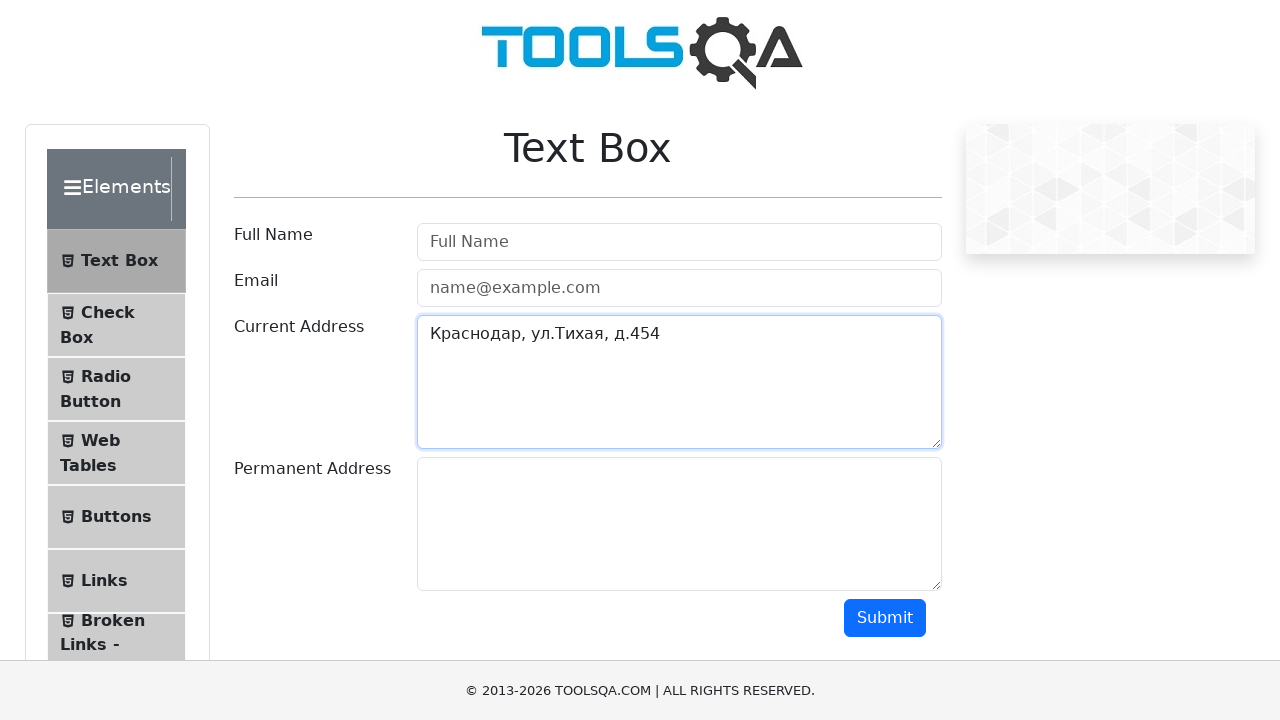

Clicked submit button at (885, 618) on #submit
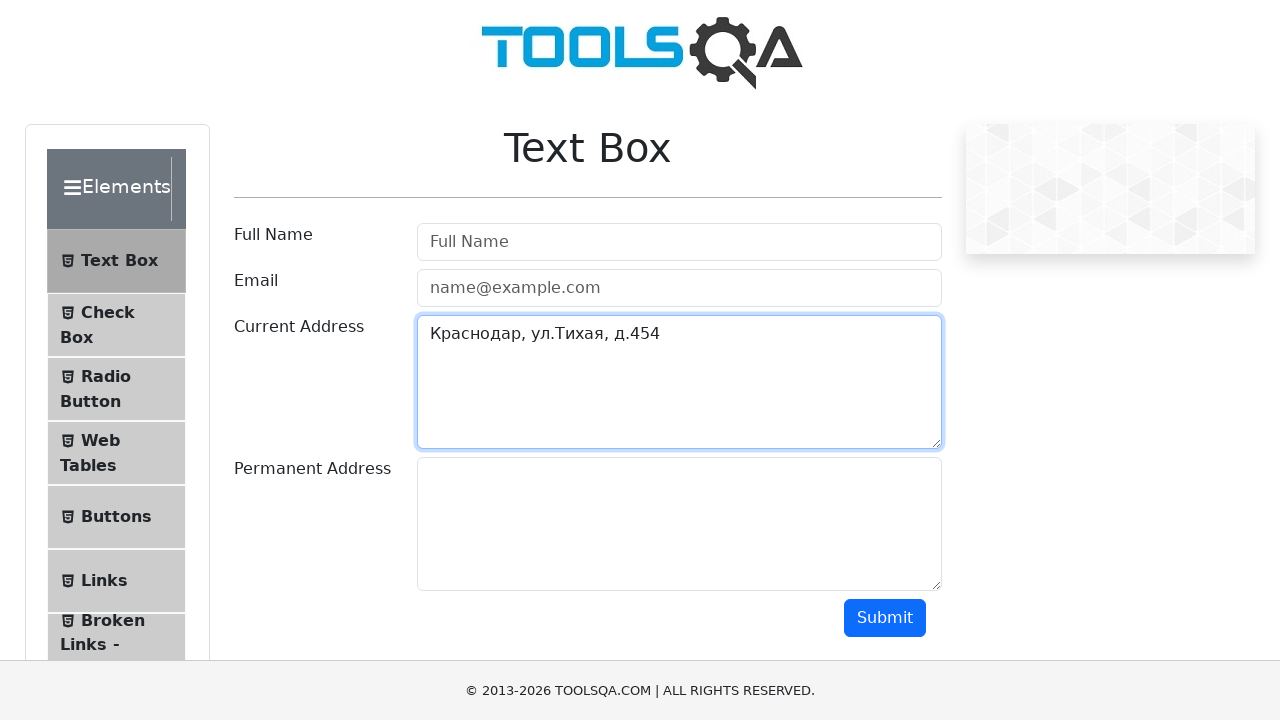

Output displayed after form submission
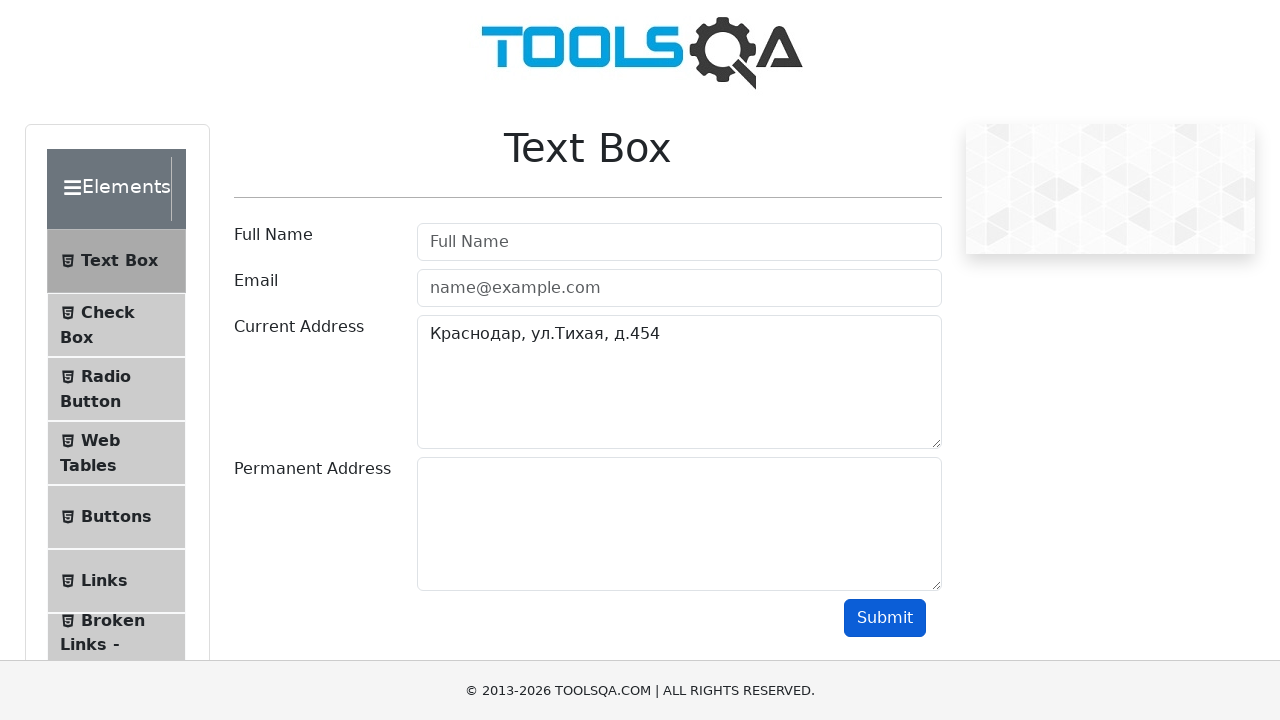

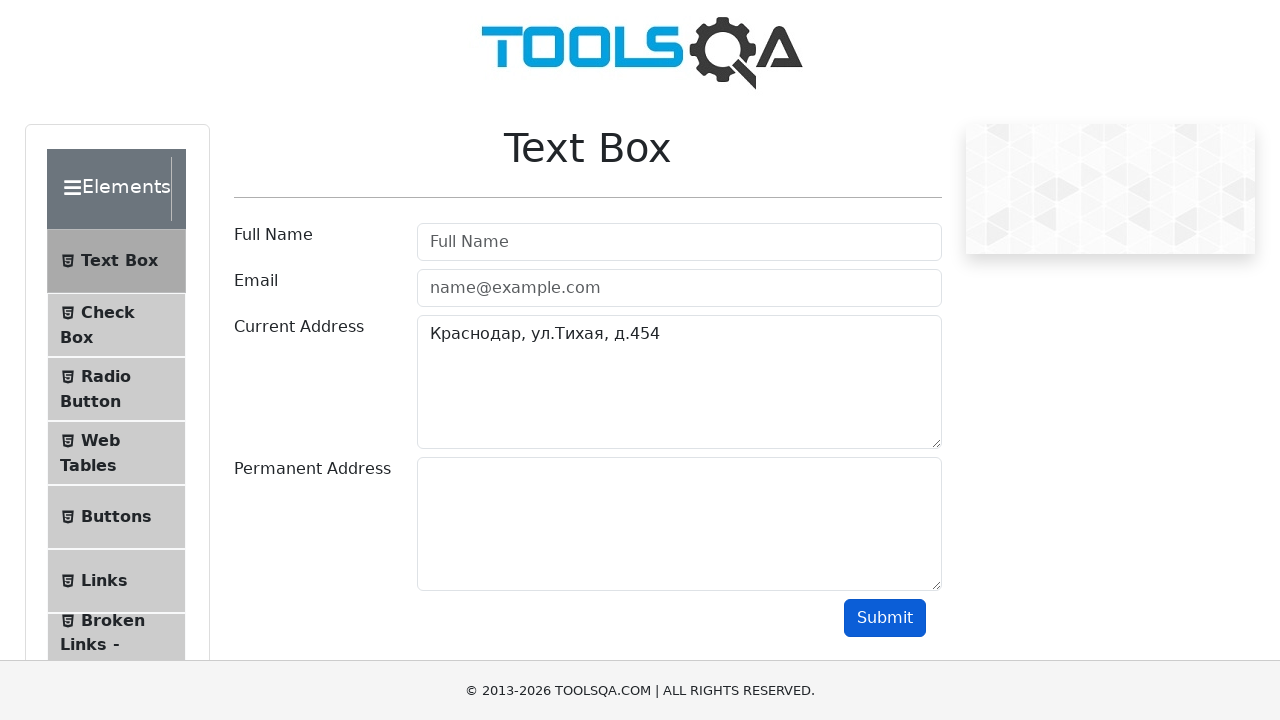